Tests radio button selection by selecting Option 3, then Option 1, and verifying the final selection is displayed correctly

Starting URL: https://kristinek.github.io/site/examples/actions

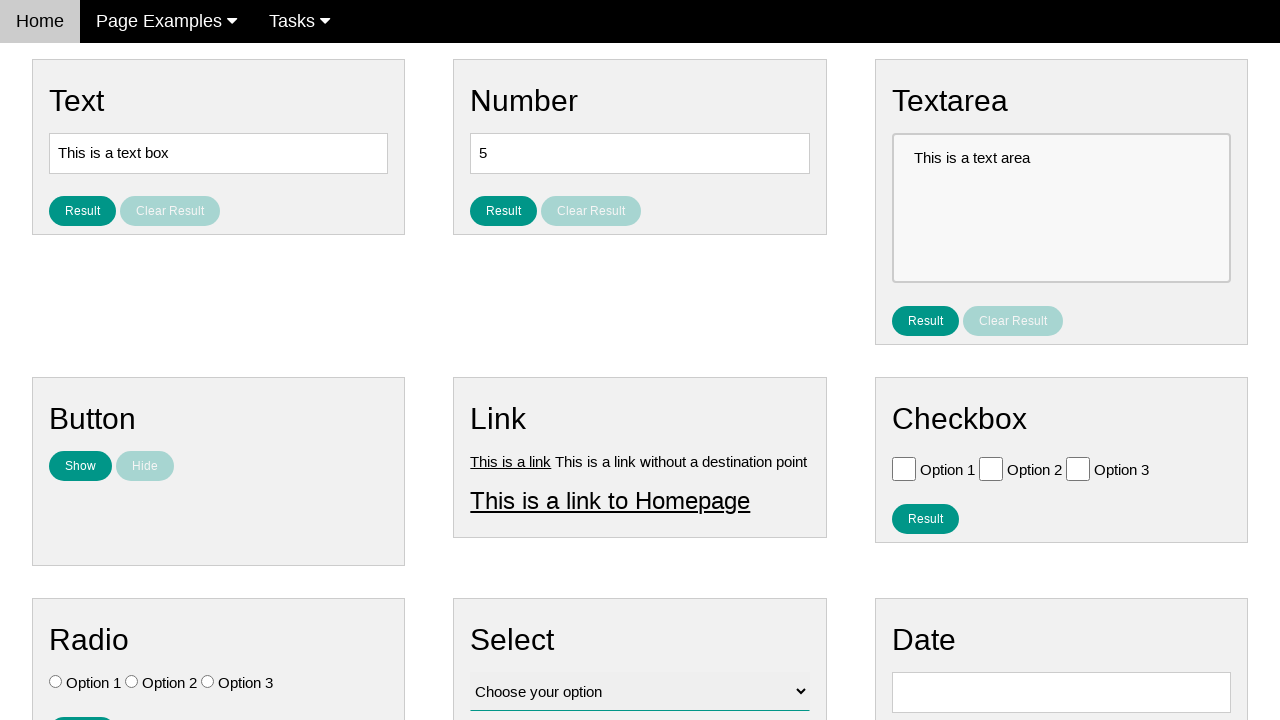

Clicked Option 3 radio button at (208, 682) on #vfb-7-3
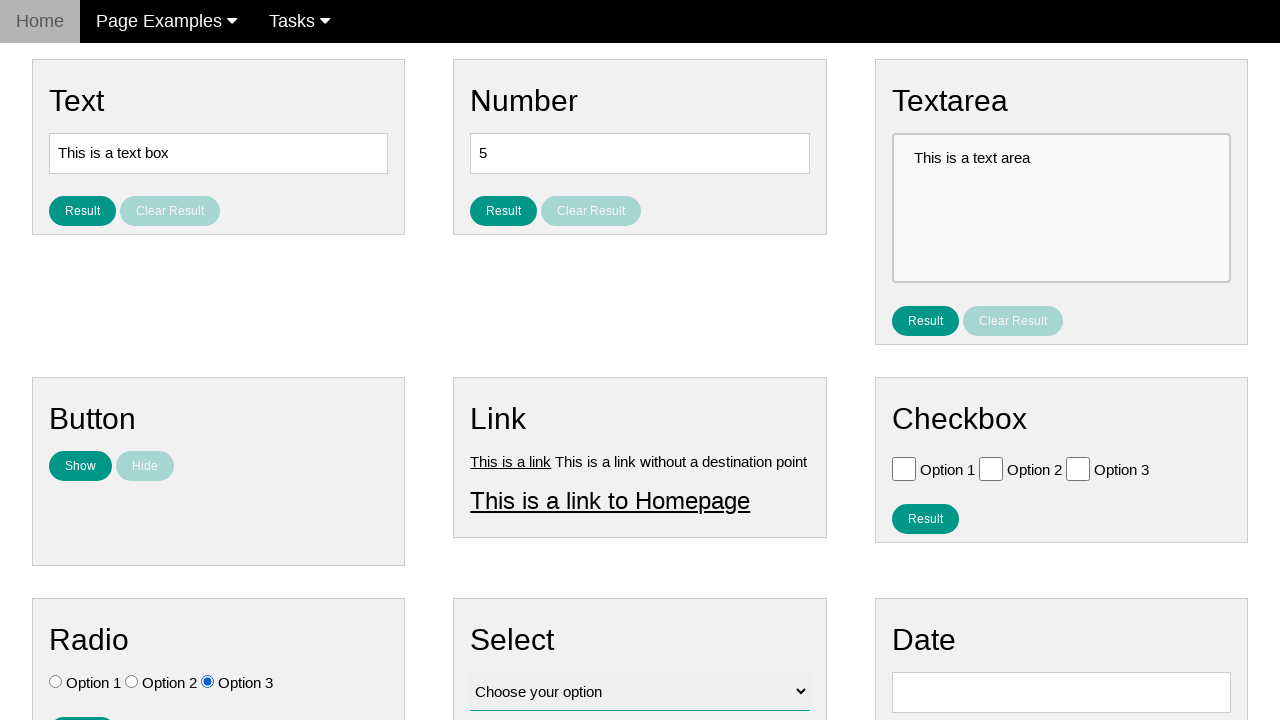

Clicked Option 1 radio button at (56, 682) on #vfb-7-1
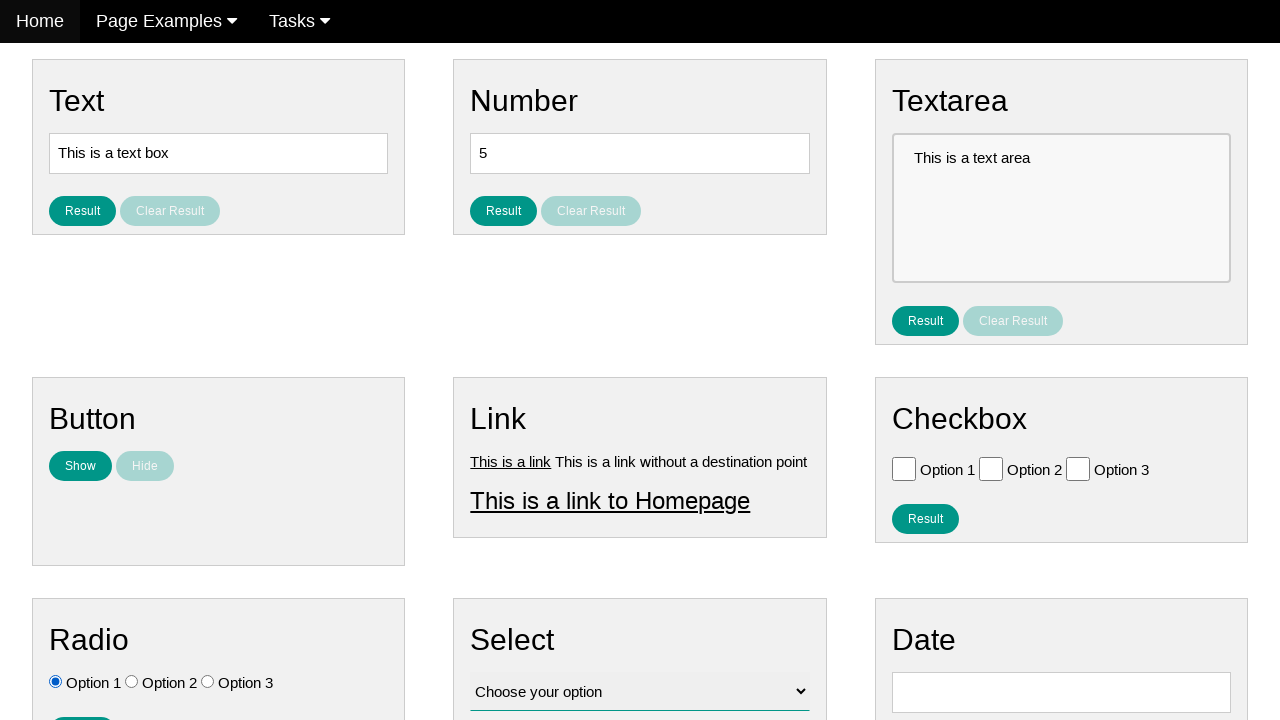

Clicked result button to display selected option at (82, 705) on #result_button_ratio
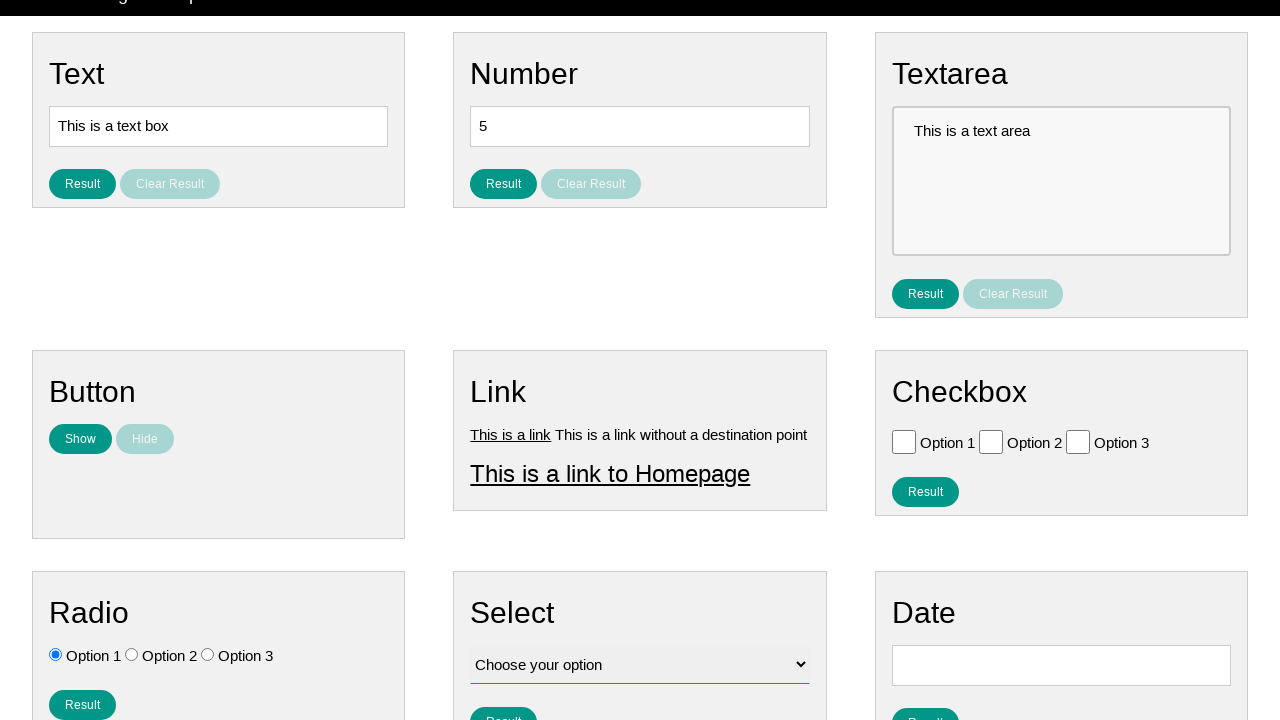

Result radio selection displayed
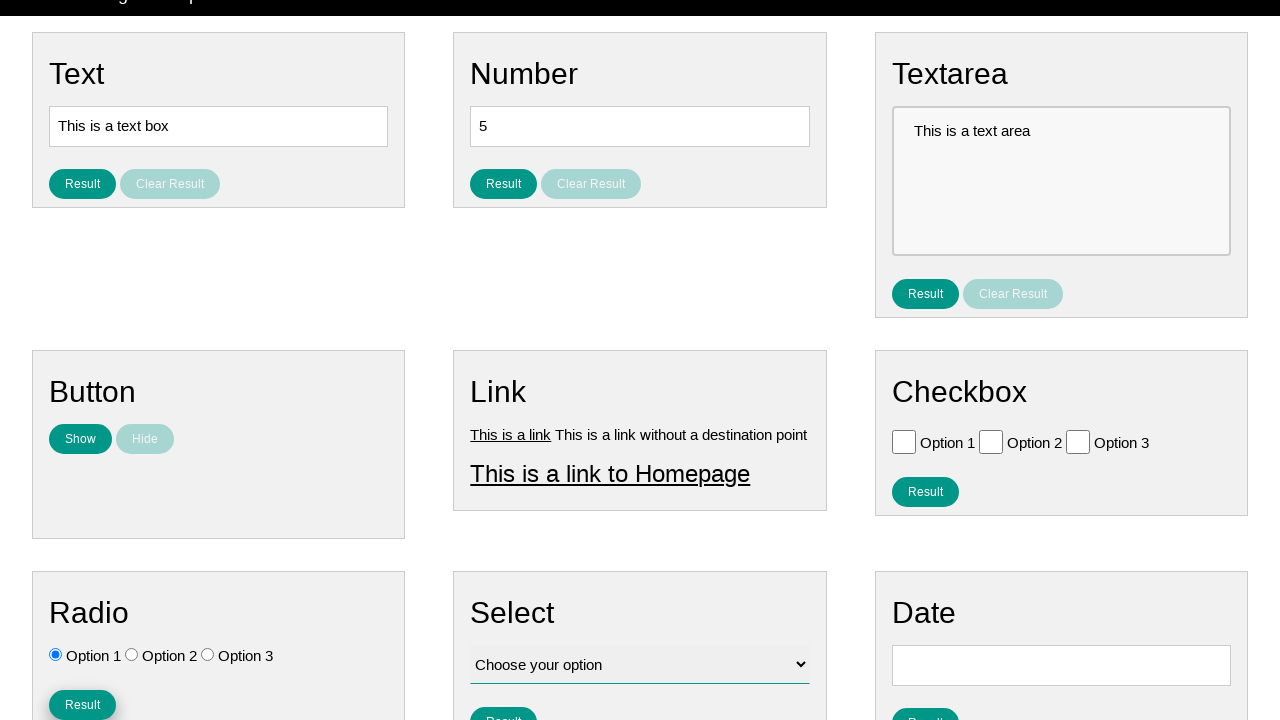

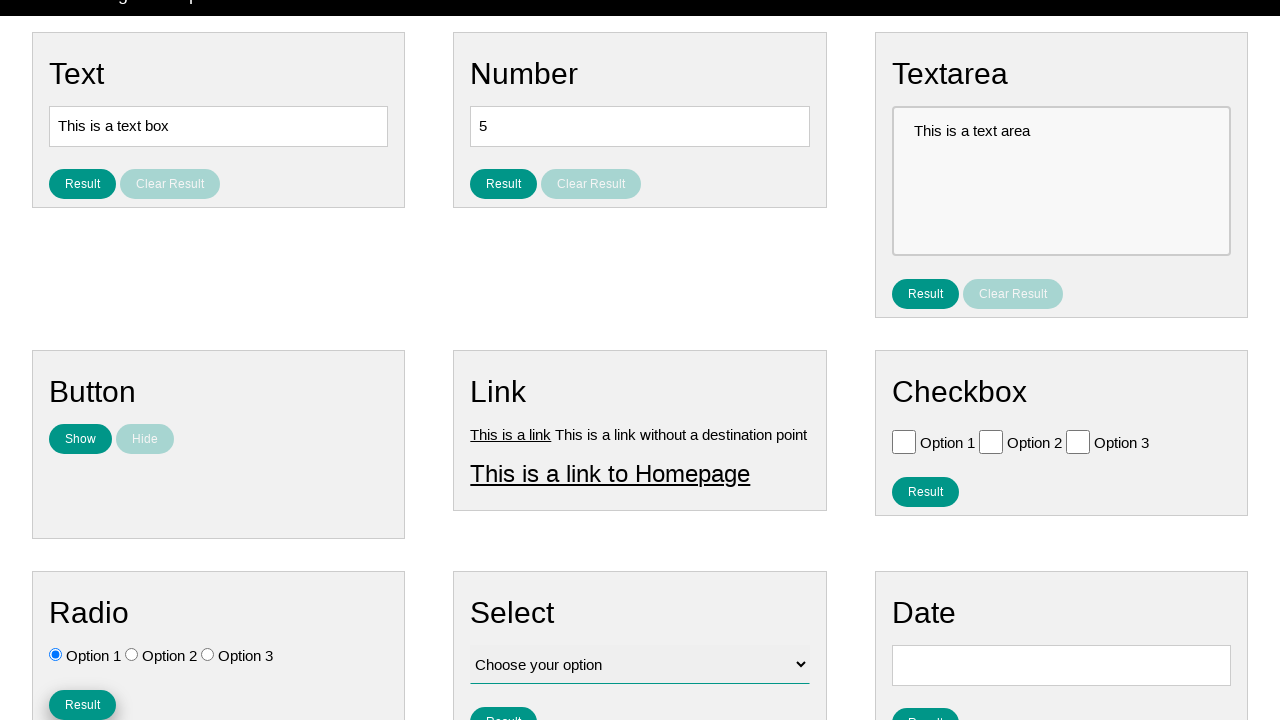